Tests checkbox functionality by checking the selection status of two checkboxes and clicking any unchecked checkboxes to select them all.

Starting URL: https://the-internet.herokuapp.com/checkboxes

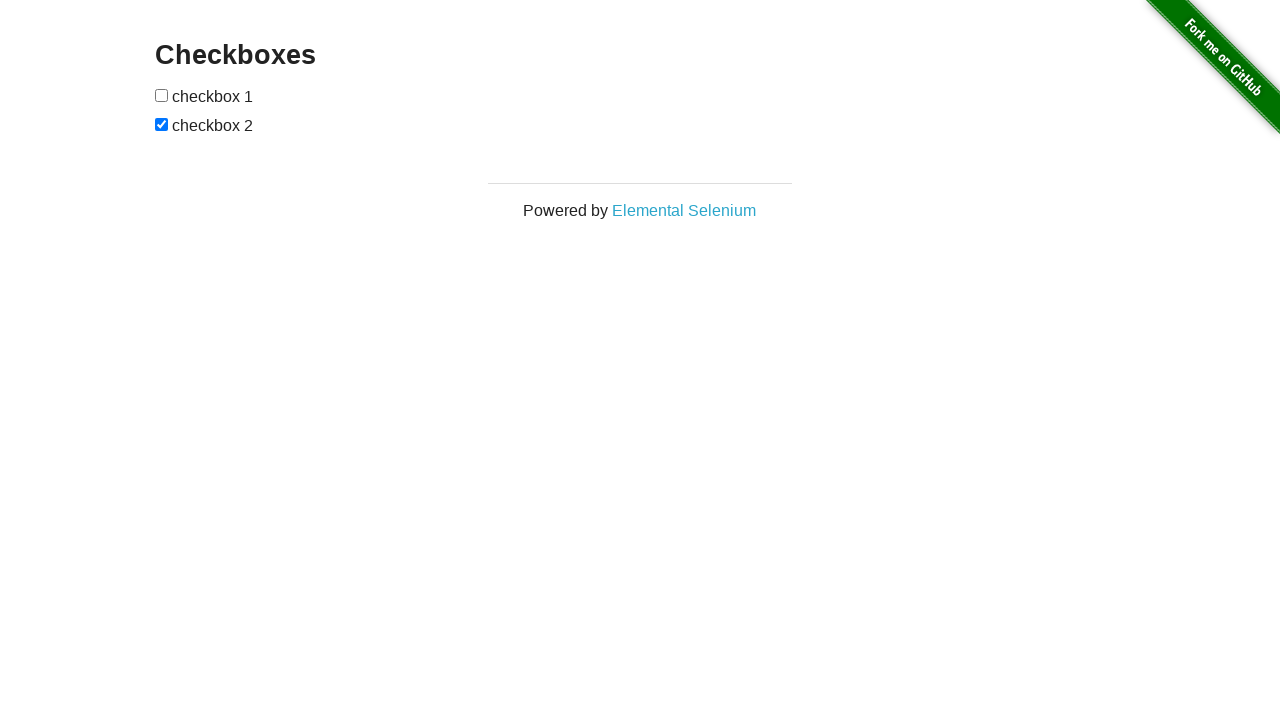

Waited for checkboxes to be present on the page
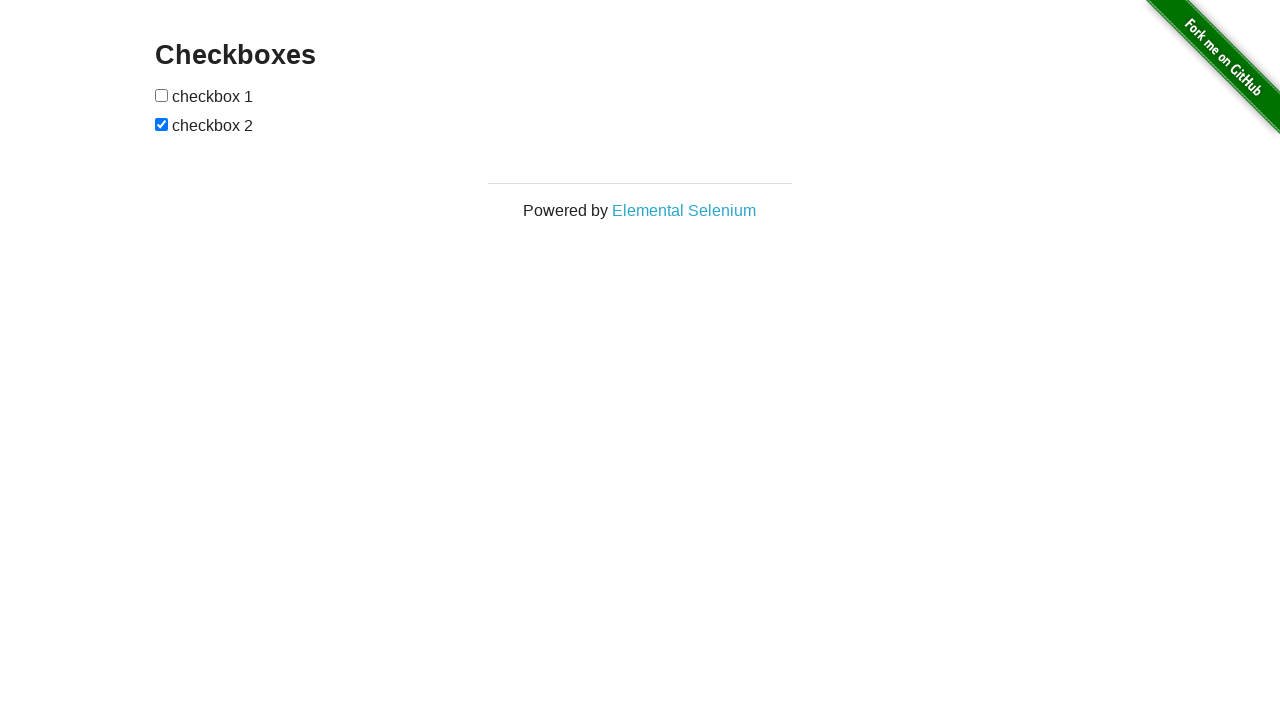

Located all checkbox elements
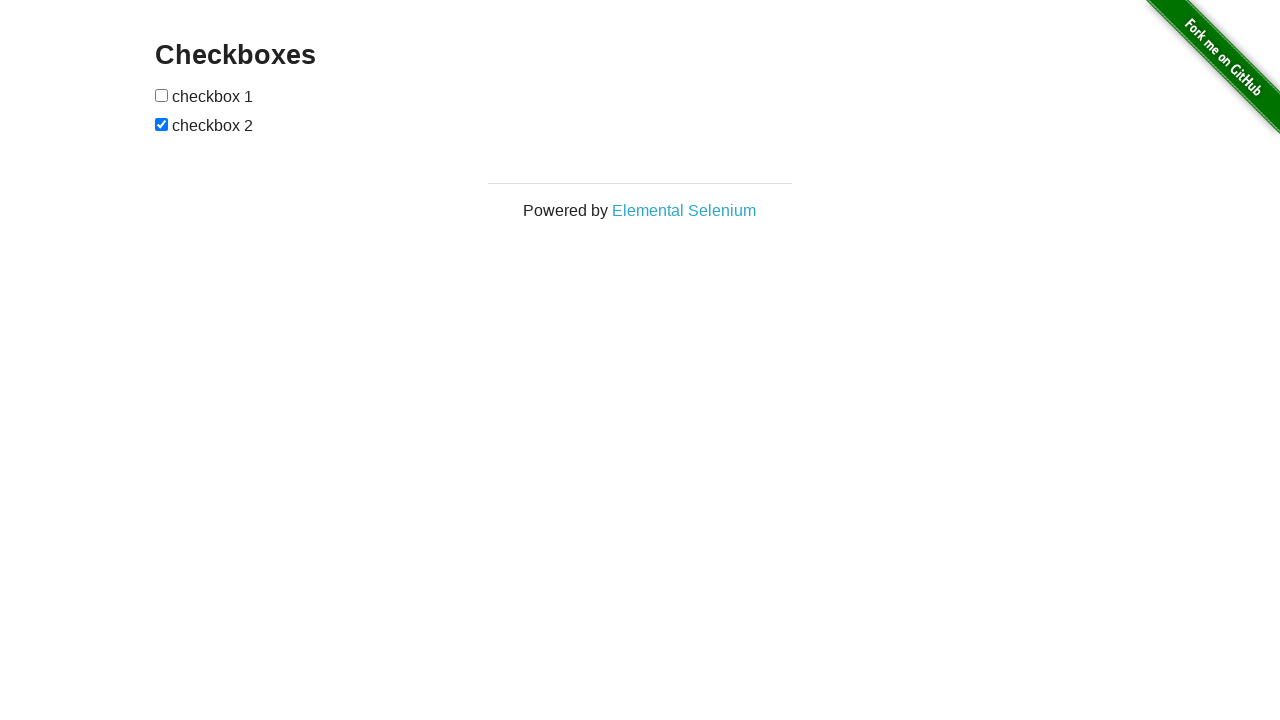

Found 2 checkboxes on the page
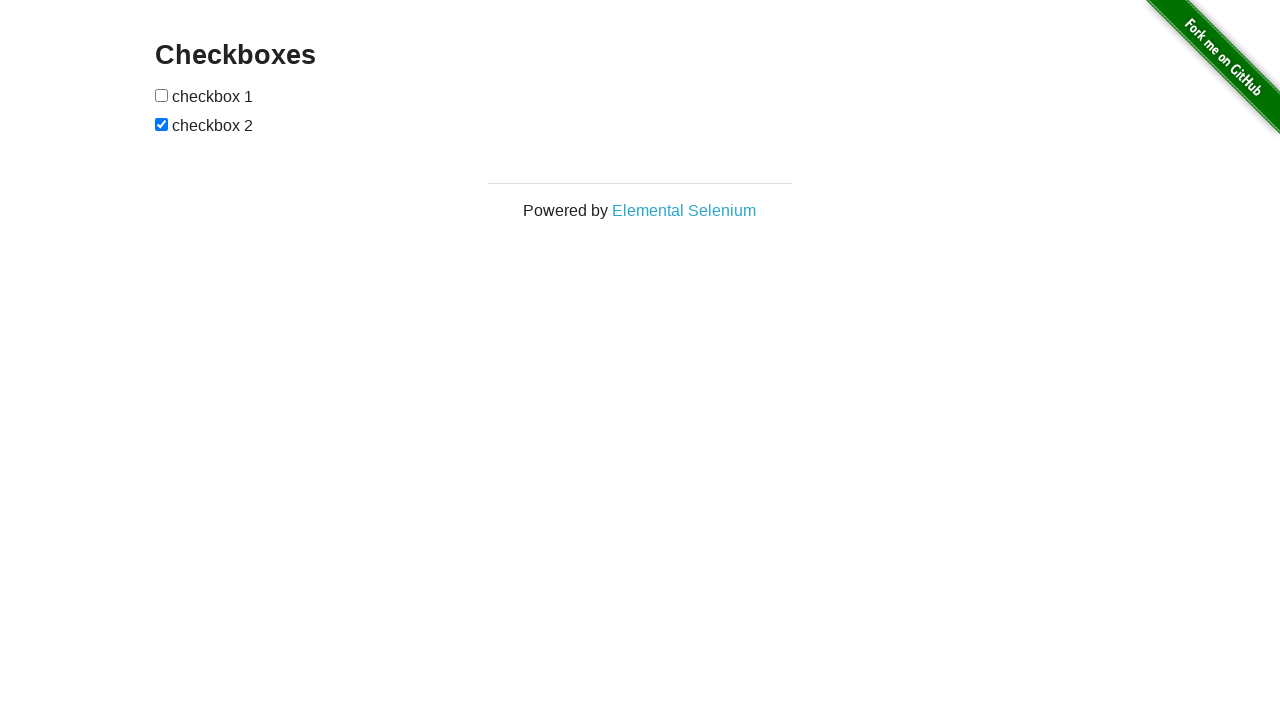

Retrieved checkbox element 1
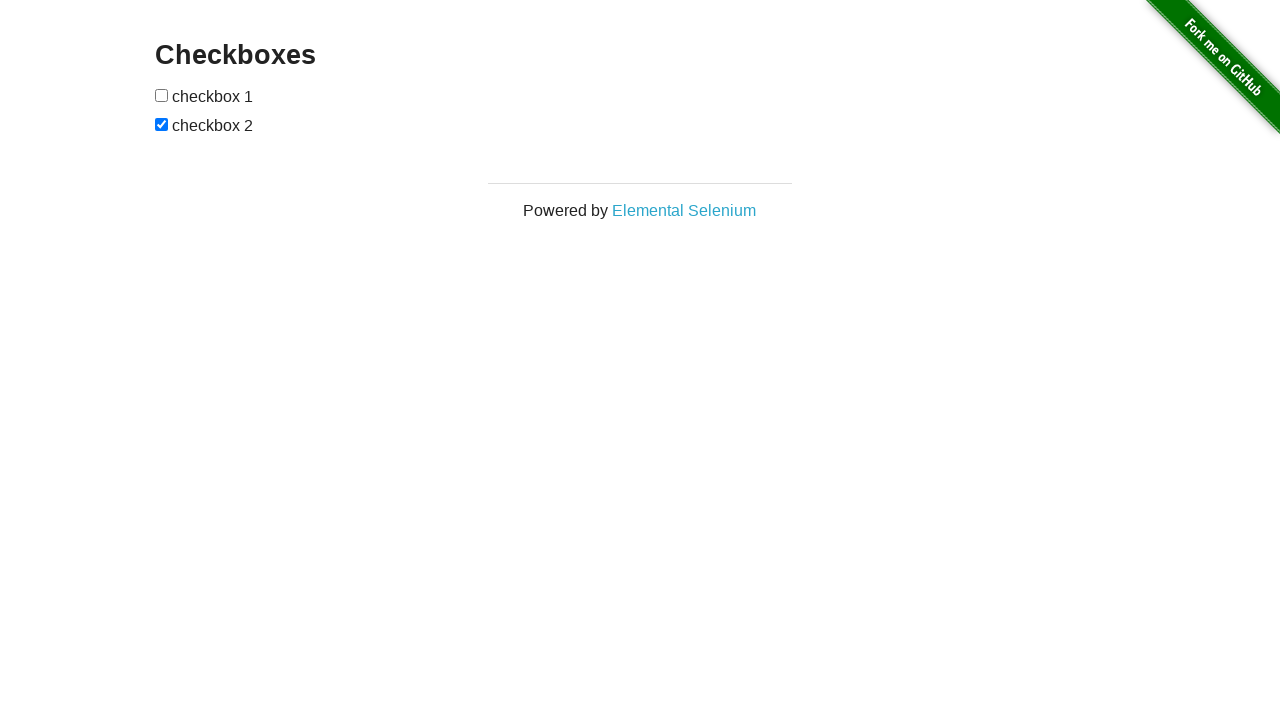

Clicked unchecked checkbox 1 to select it at (162, 95) on #checkboxes input >> nth=0
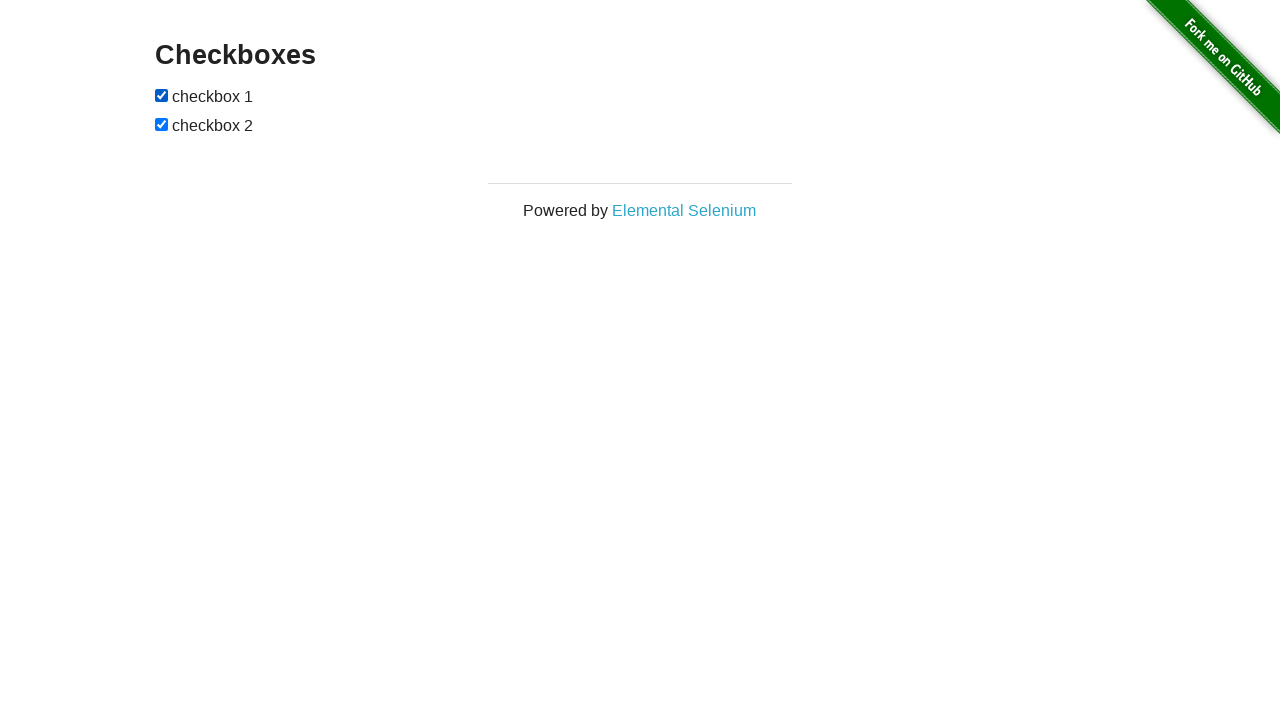

Retrieved checkbox element 2
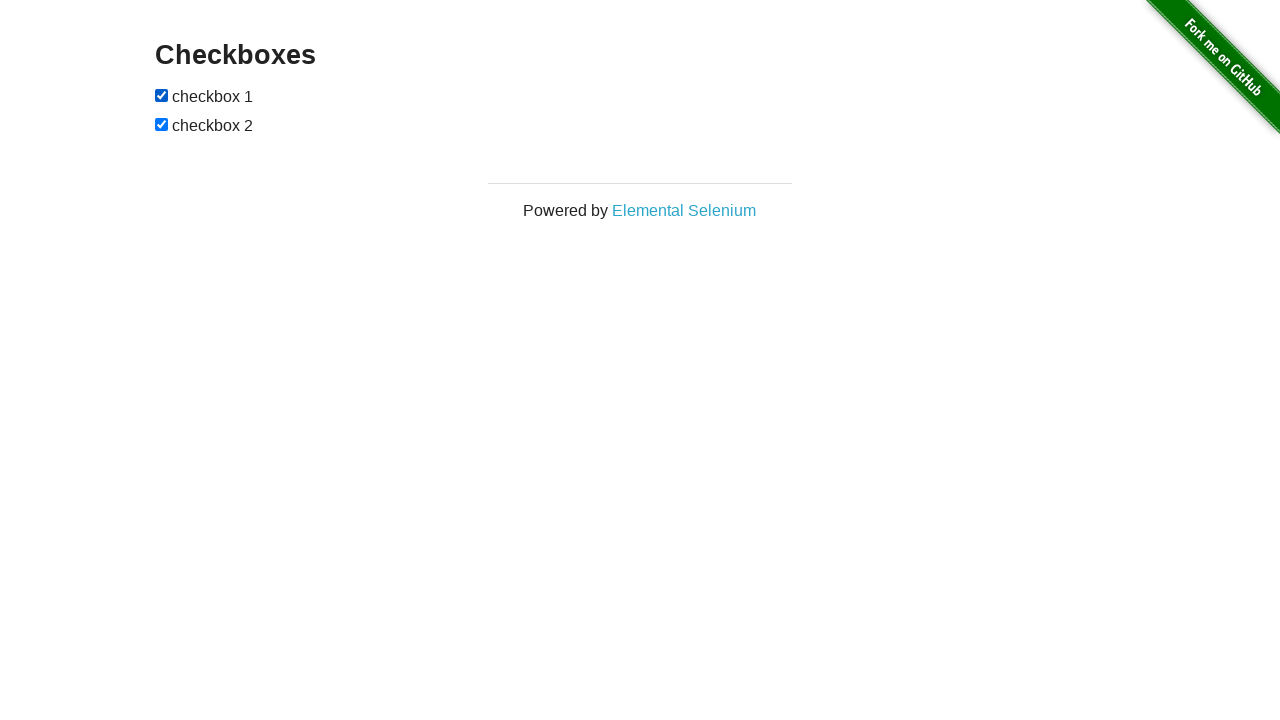

Checkbox 2 was already checked, no action needed
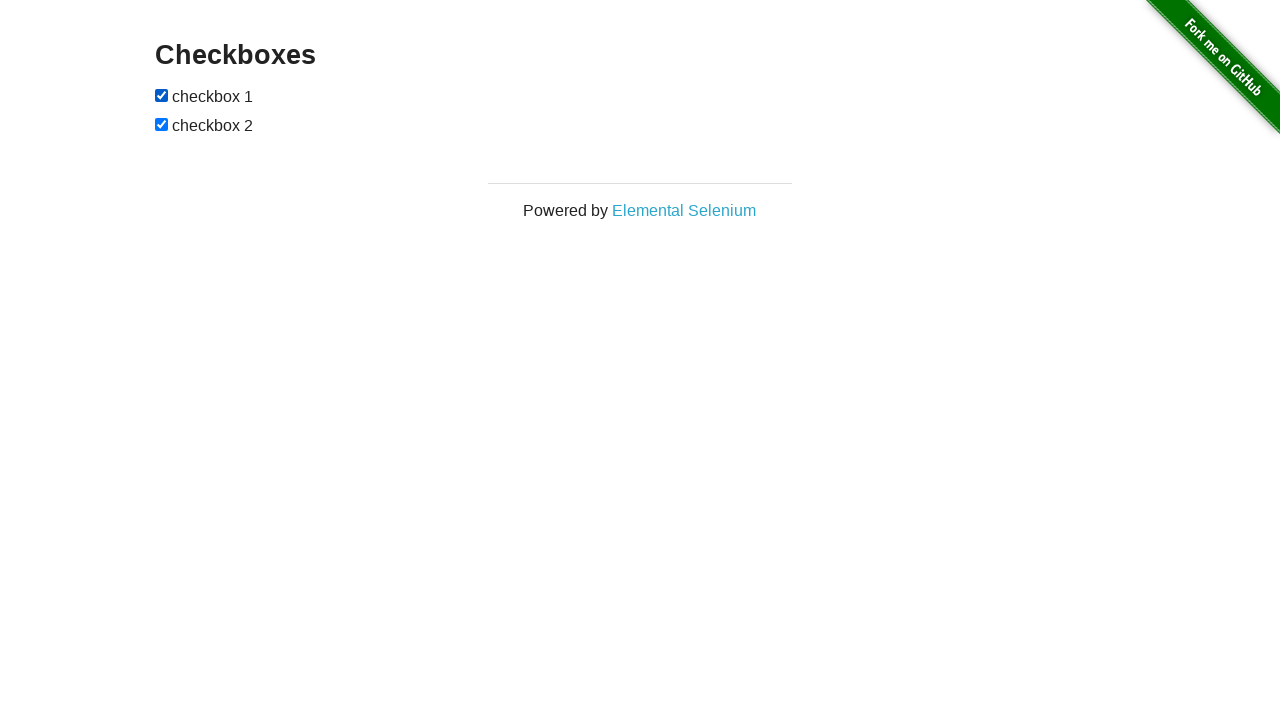

Waited 1 second to observe final result with all checkboxes selected
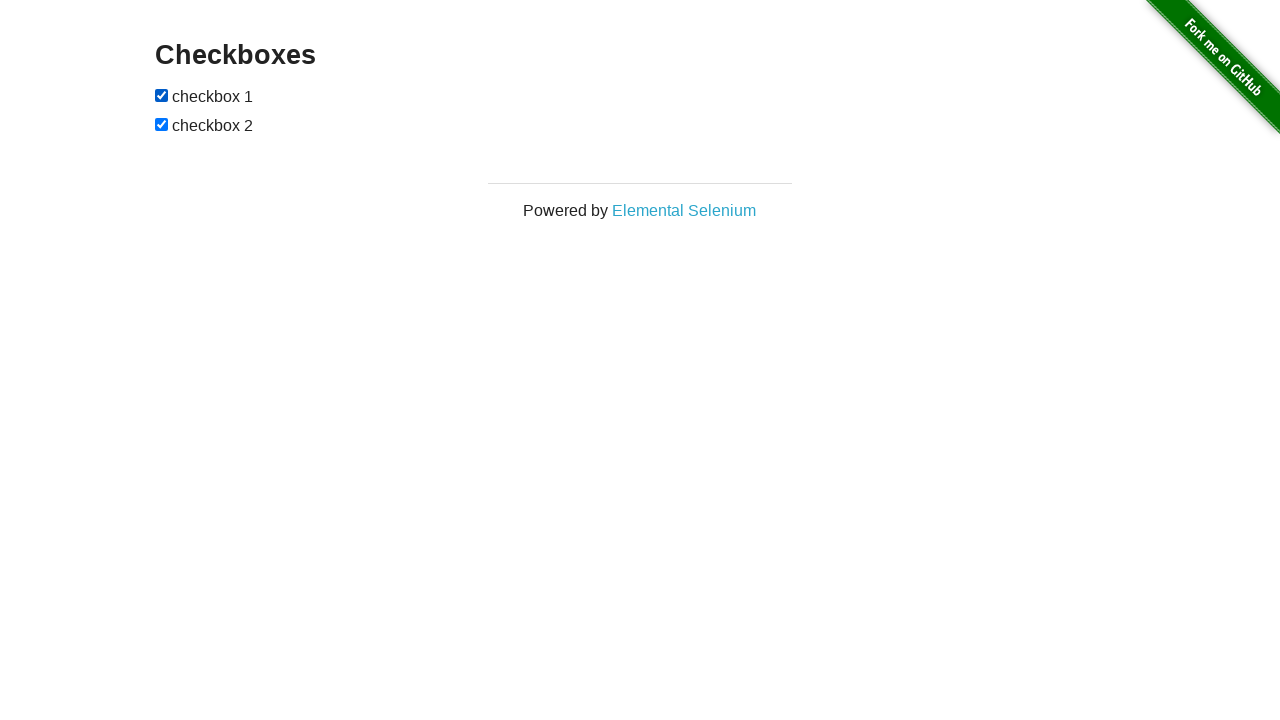

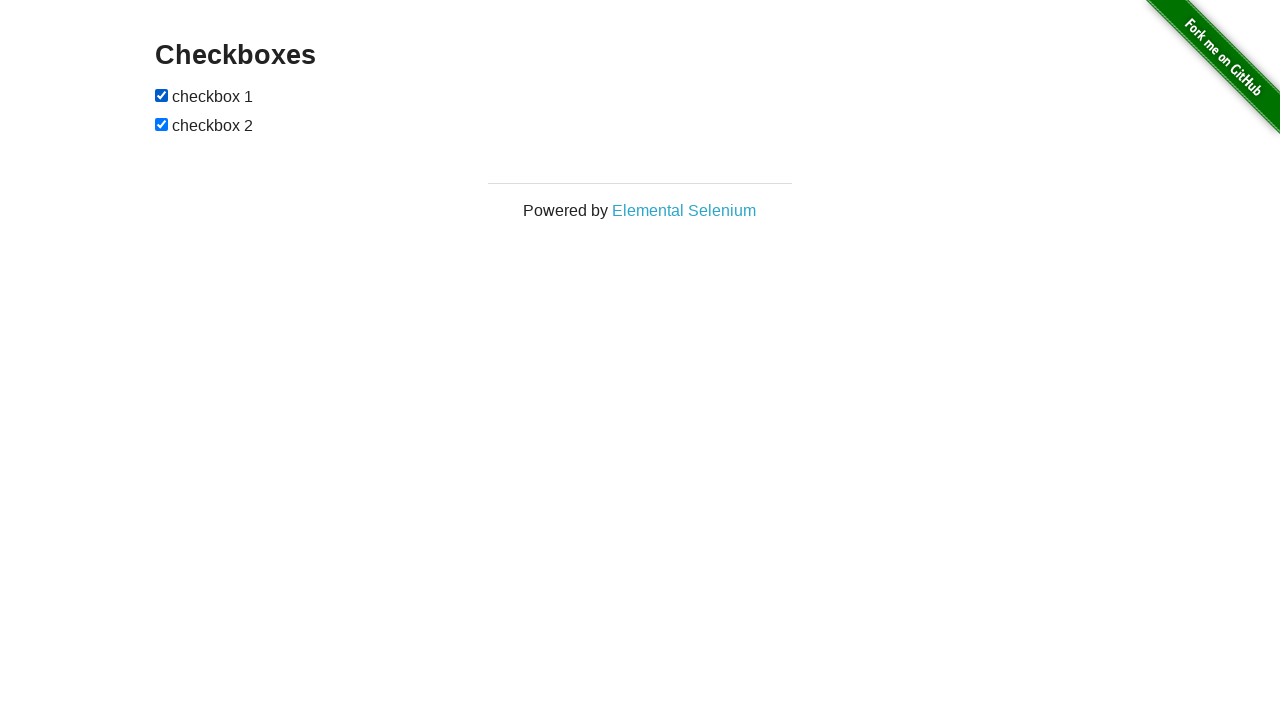